Tests JavaScript alert functionality by clicking the alert button, verifying the alert text, and accepting it

Starting URL: https://the-internet.herokuapp.com/javascript_alerts

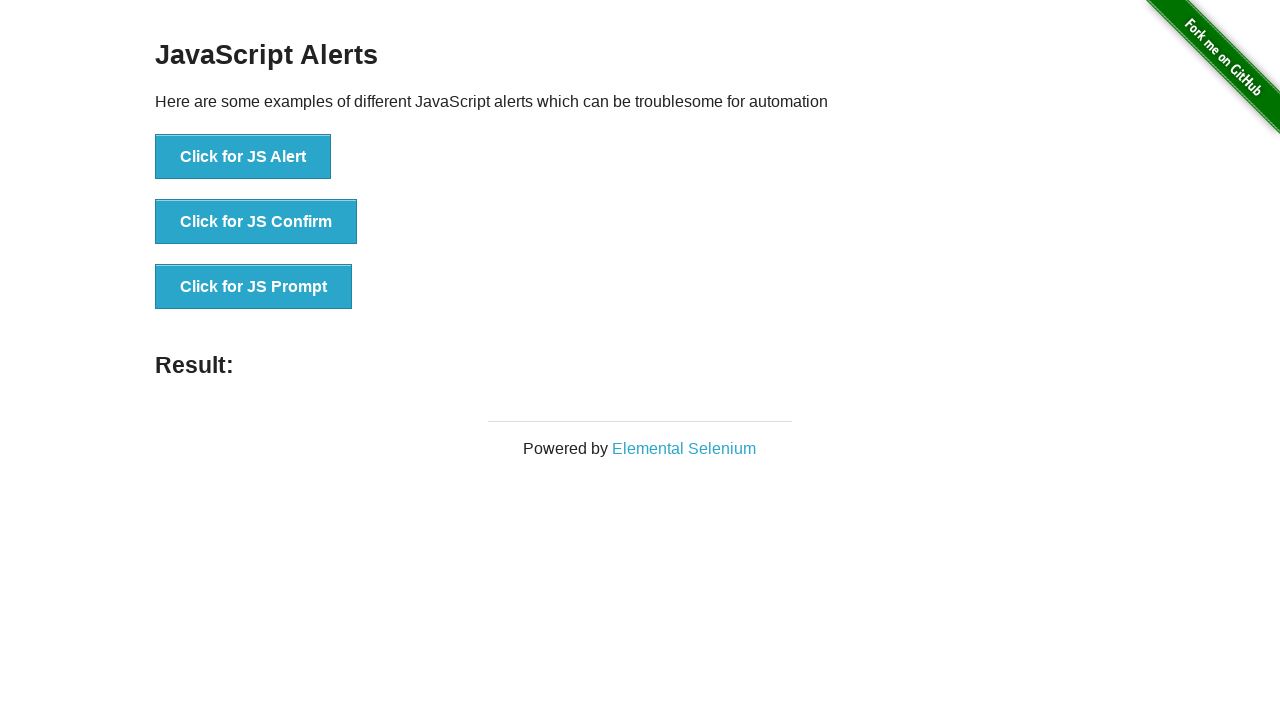

Clicked the JavaScript alert button at (243, 157) on button[onclick='jsAlert()']
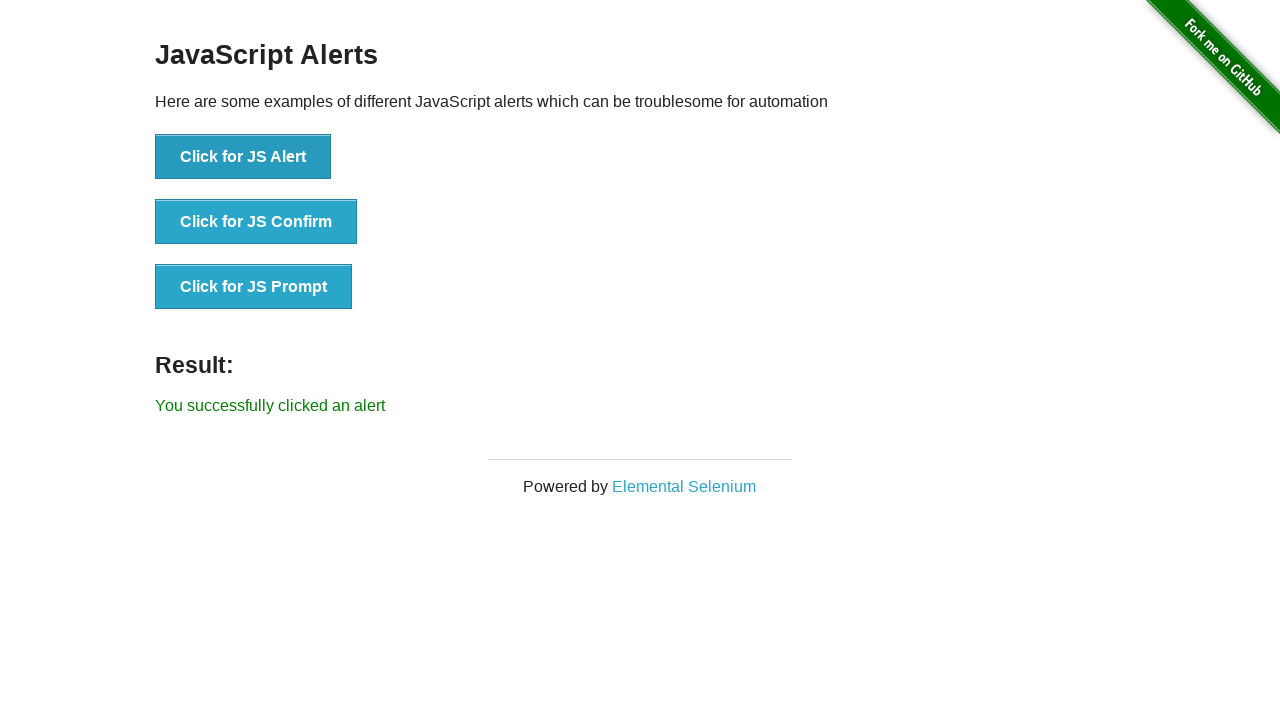

Verified alert text 'I am a JS Alert' and accepted the alert
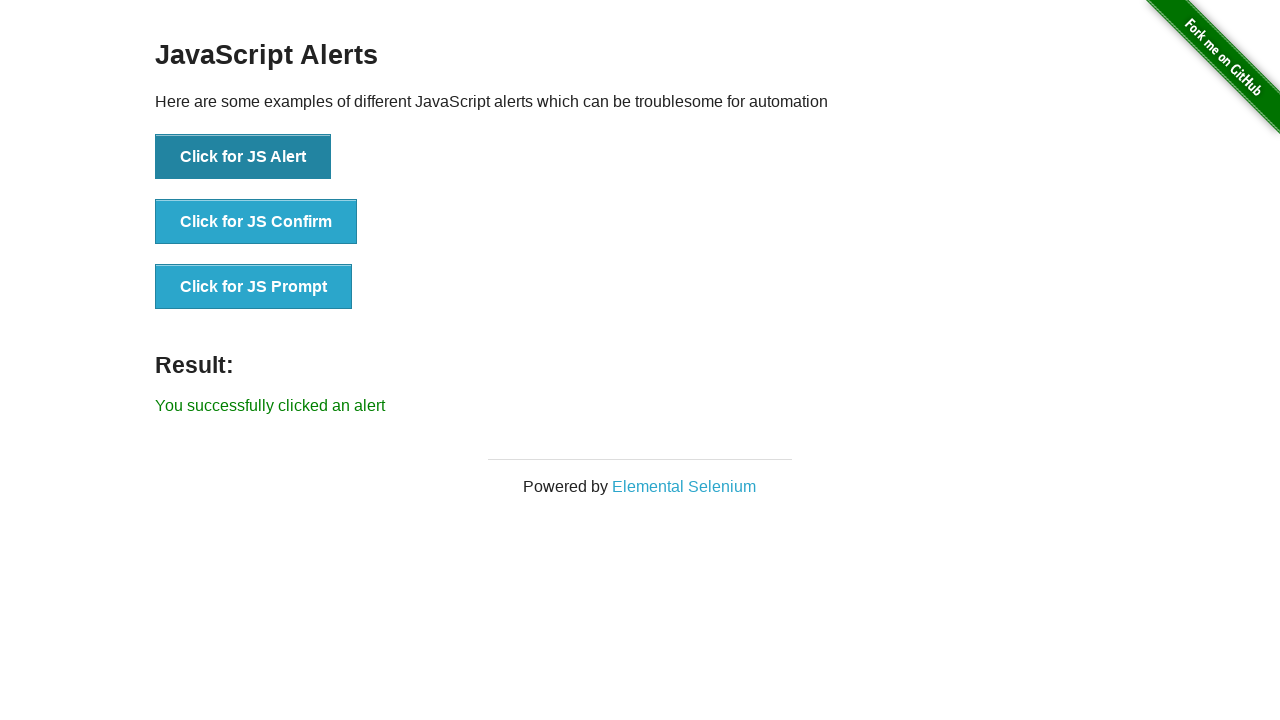

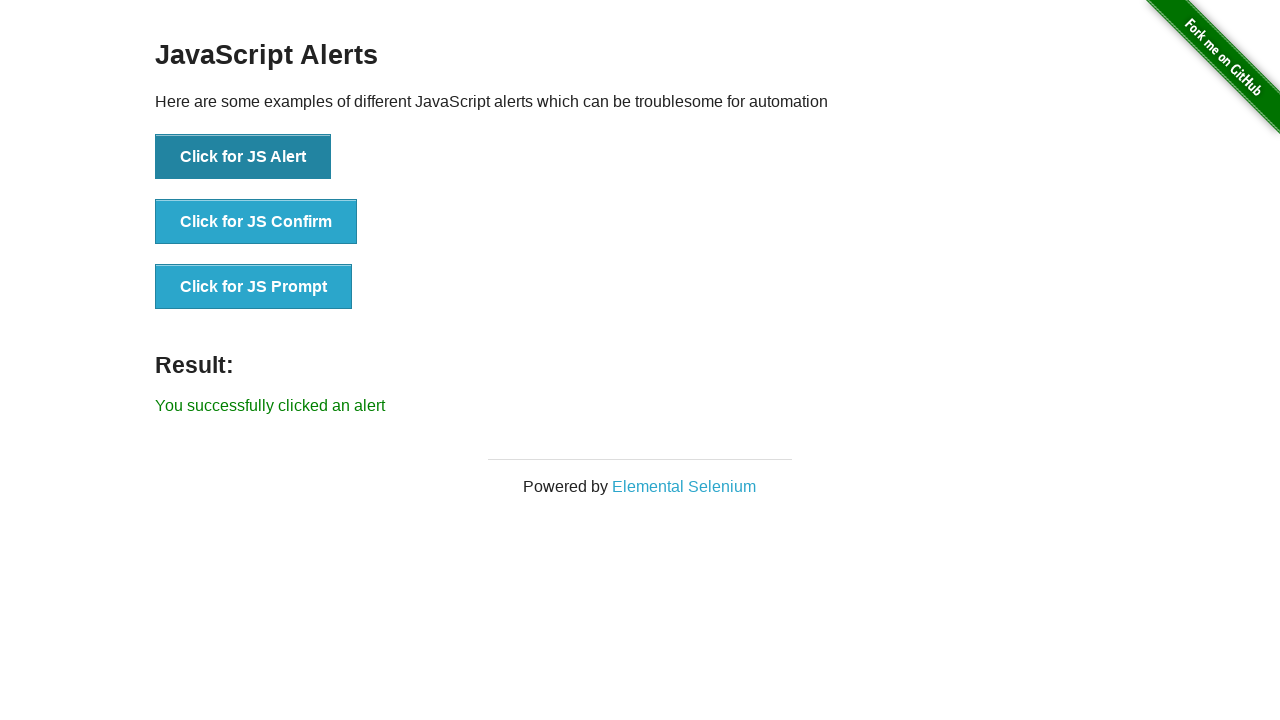